Tests a notes application by navigating through articles, verifying content display, and deleting articles while confirming their removal from the page

Starting URL: http://qa.skillbox.ru/module15/bignotes/#/statistic

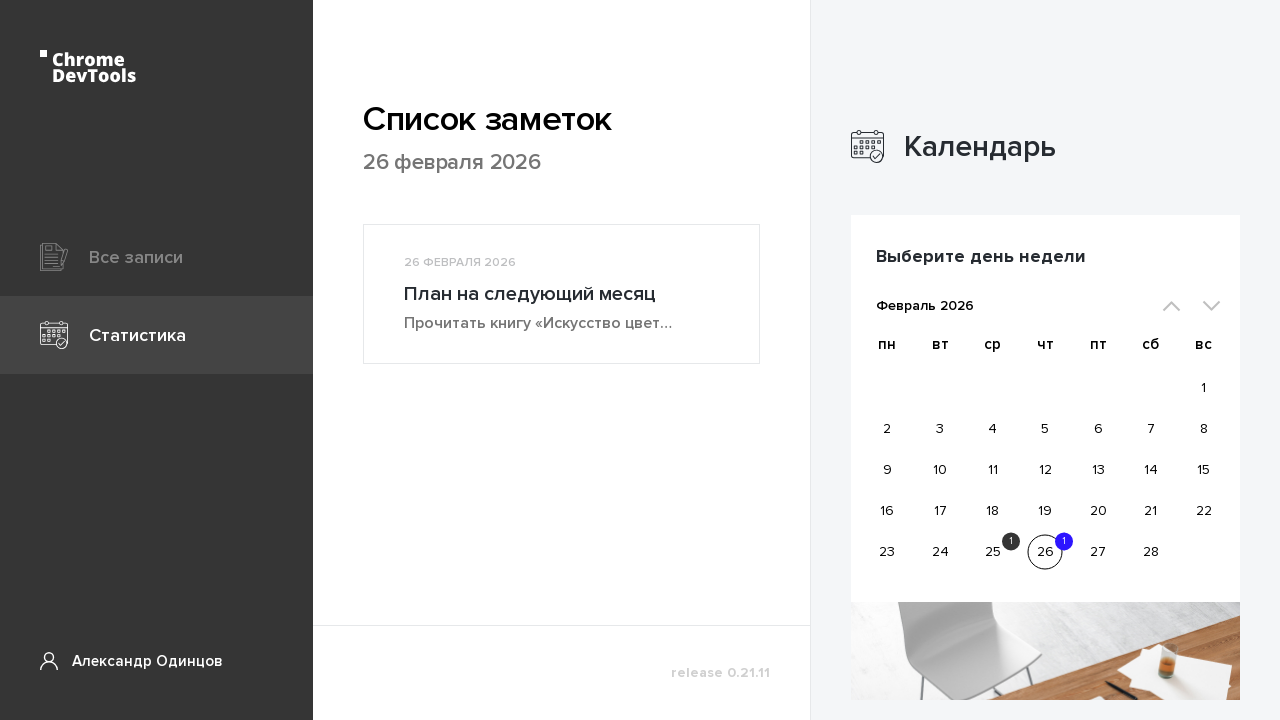

Clicked on the first article link at (562, 294) on button.articlePreview__link
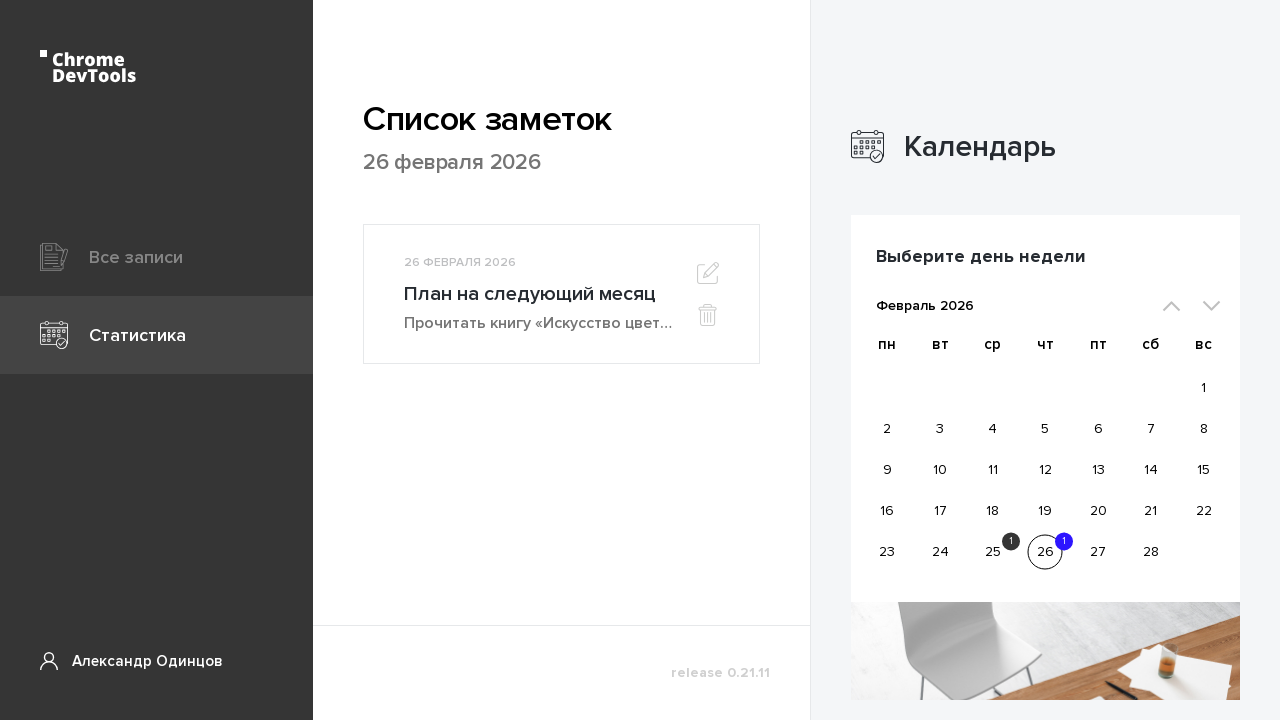

Central title input field became visible
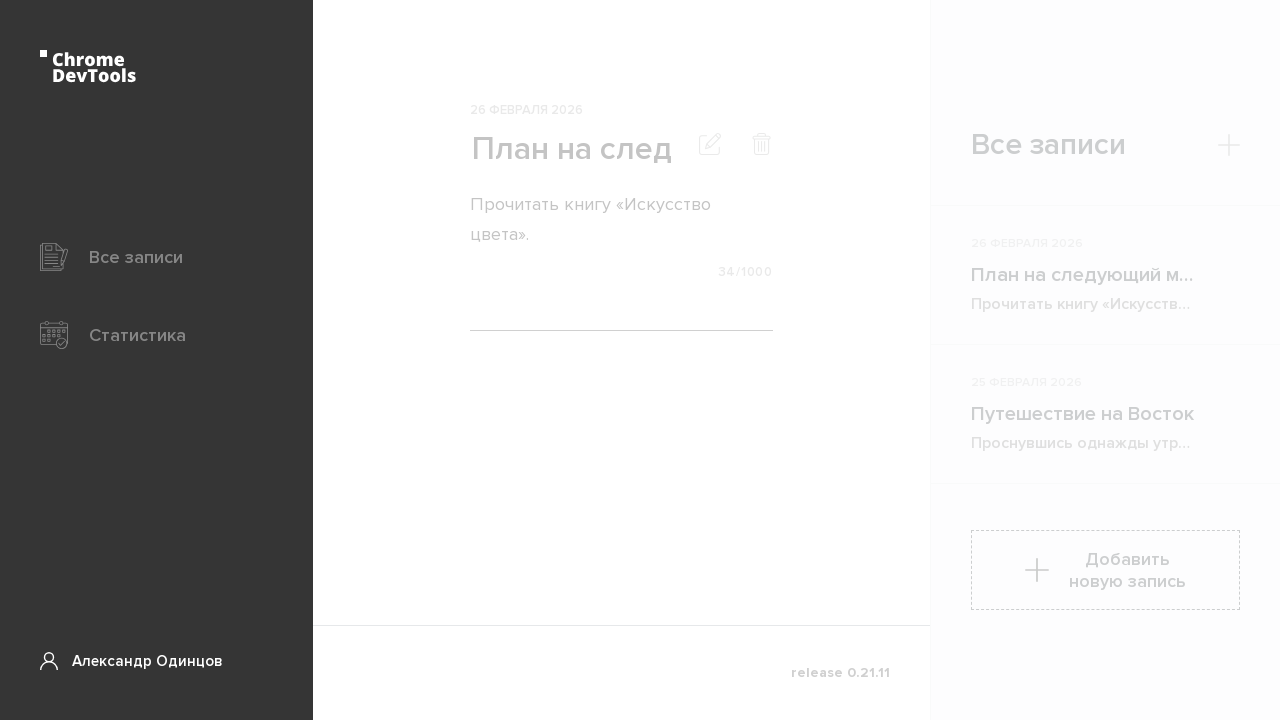

Article preview title is displayed
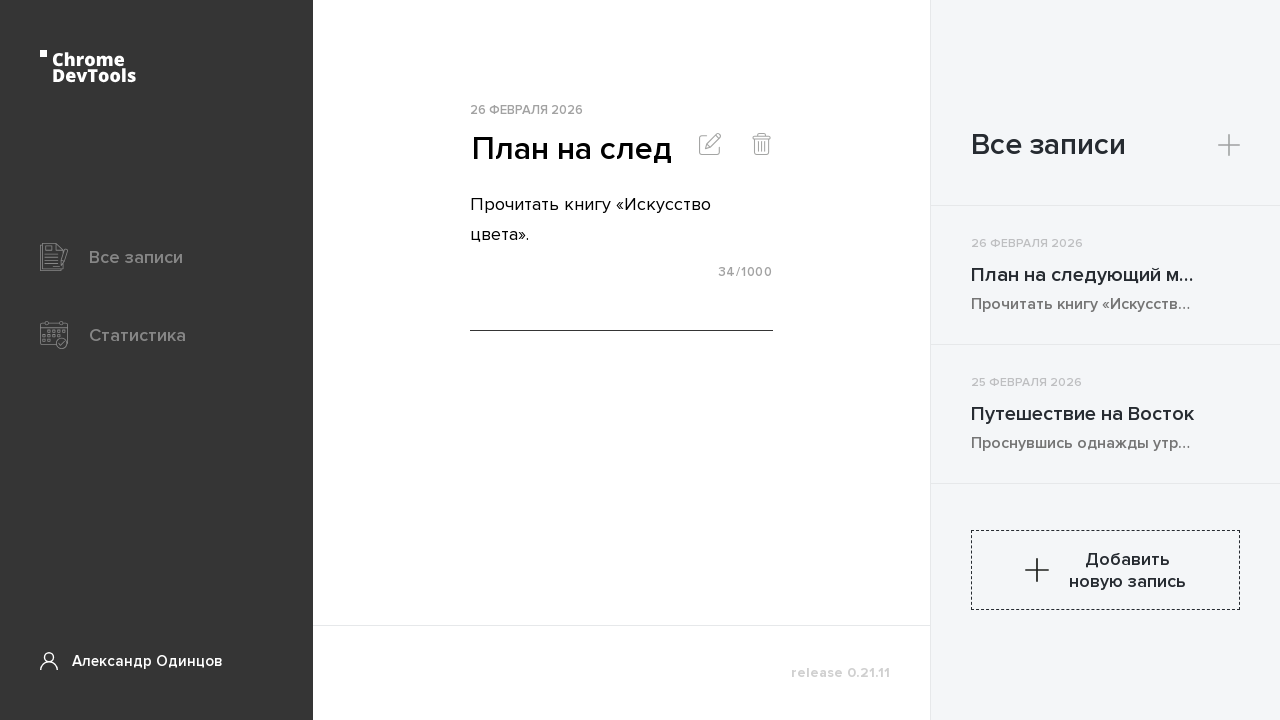

Article preview text is displayed
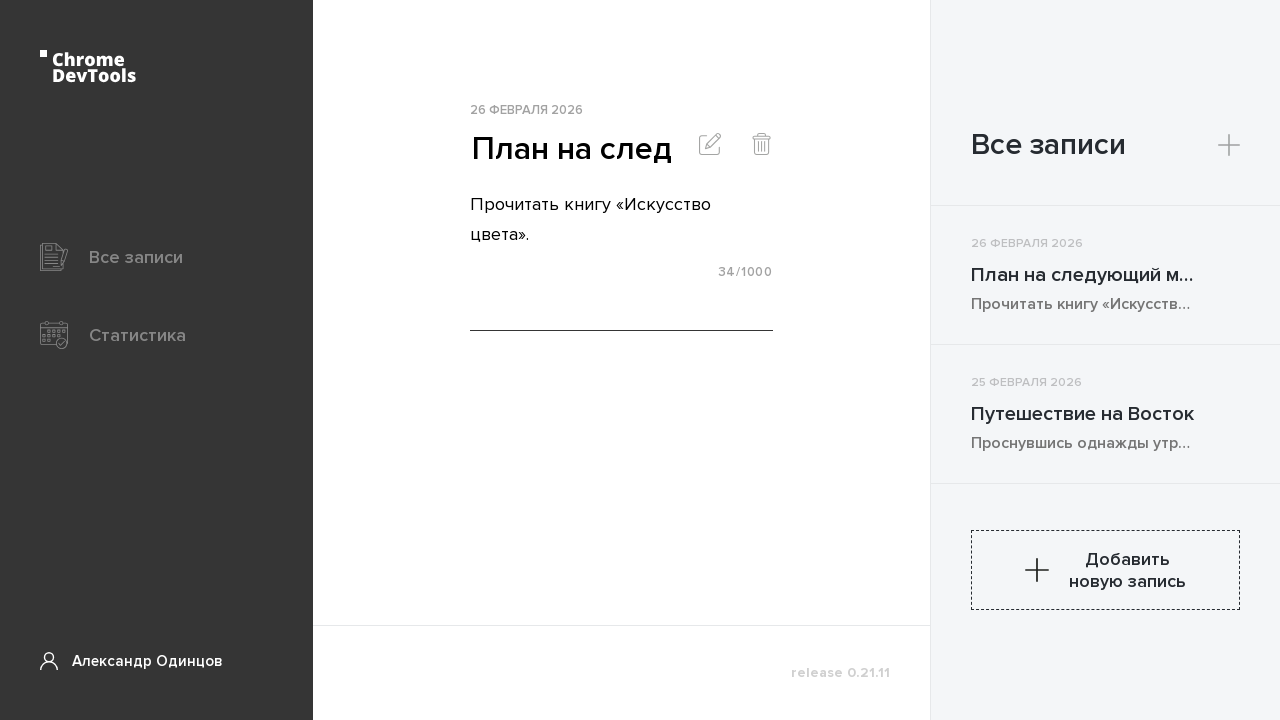

Clicked the central delete button at (762, 146) on button.pageArticle__button:nth-child(2)
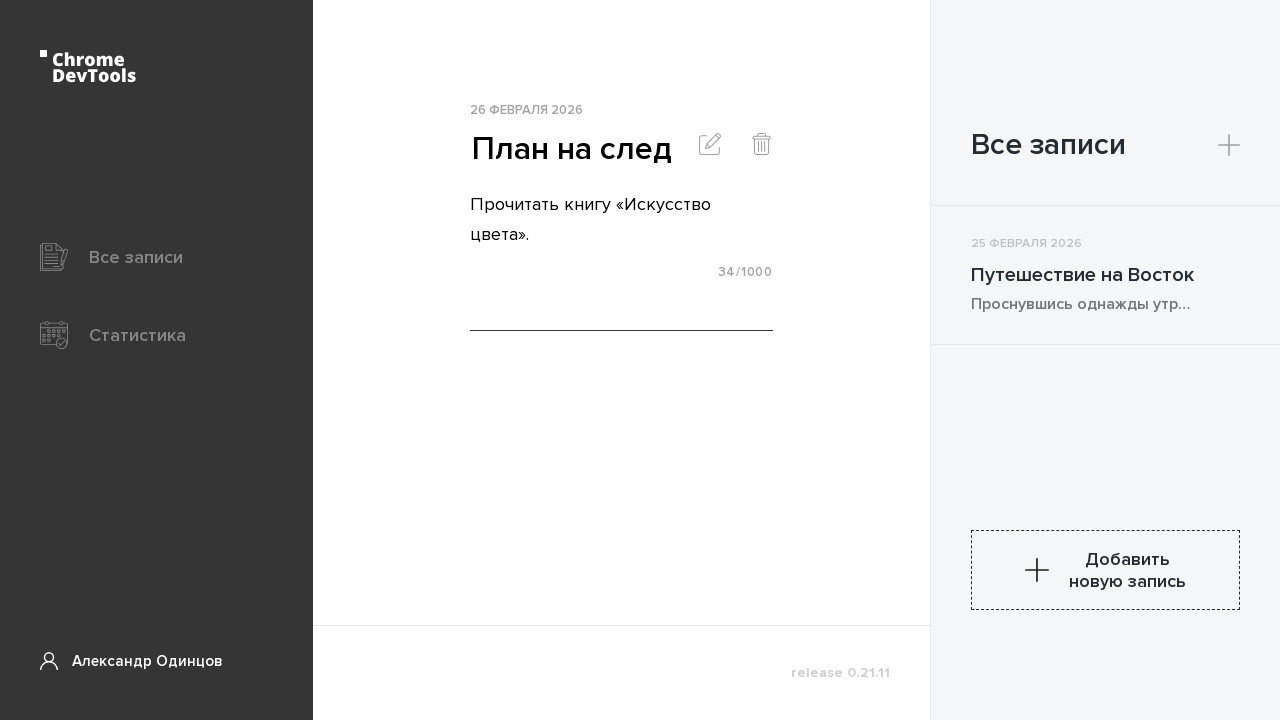

Clicked on the article preview button at (1106, 275) on div.vb-content > div:nth-child(1) > button
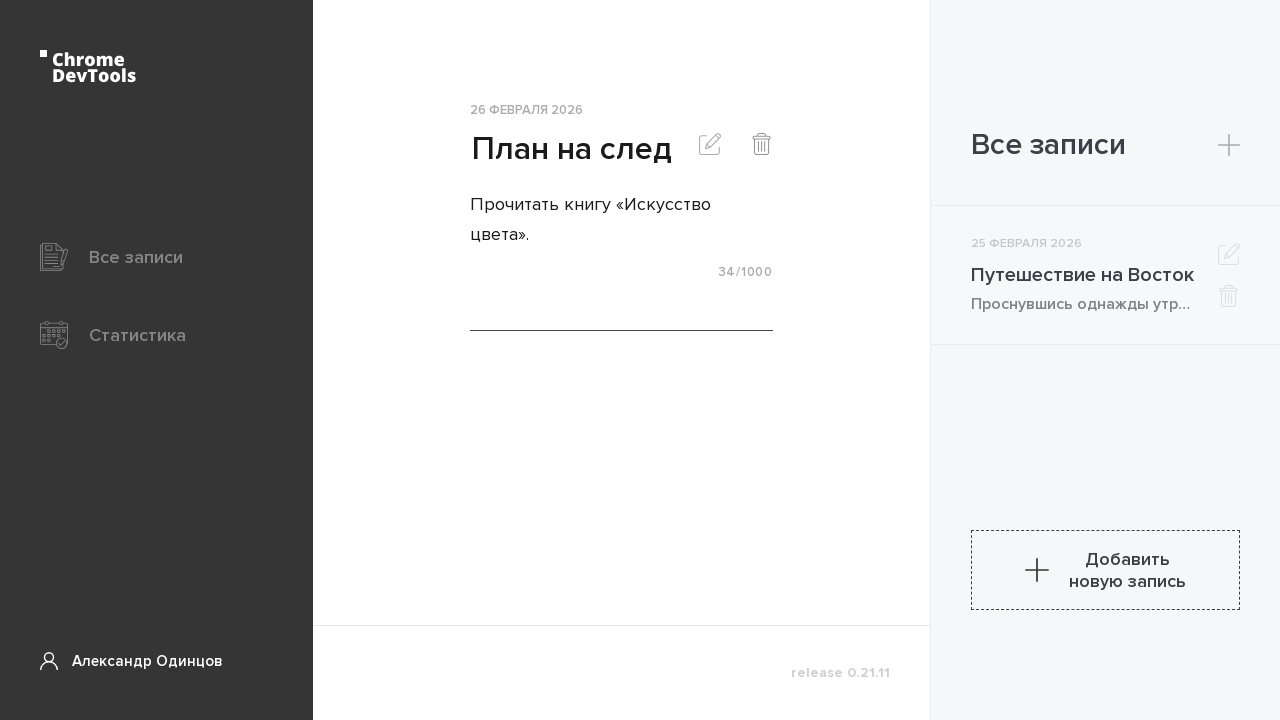

Clicked the central delete button again to confirm article deletion at (762, 146) on button.pageArticle__button:nth-child(2)
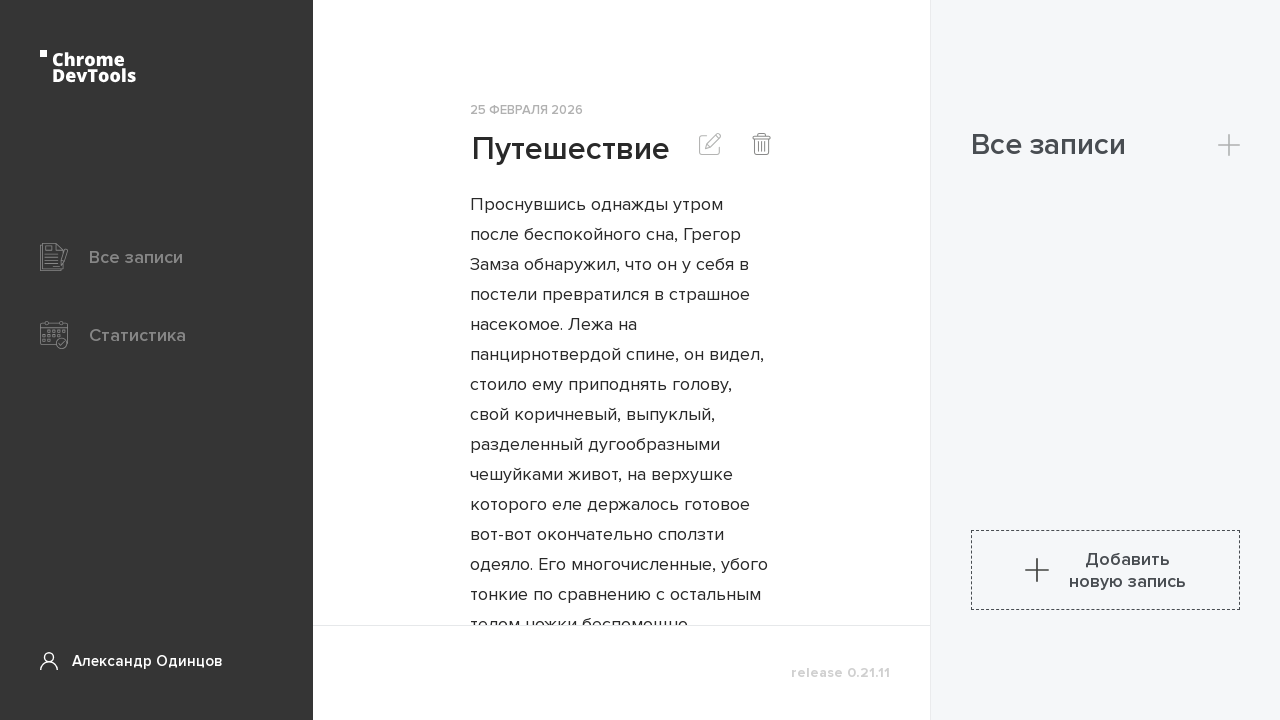

Article preview has been removed from the page
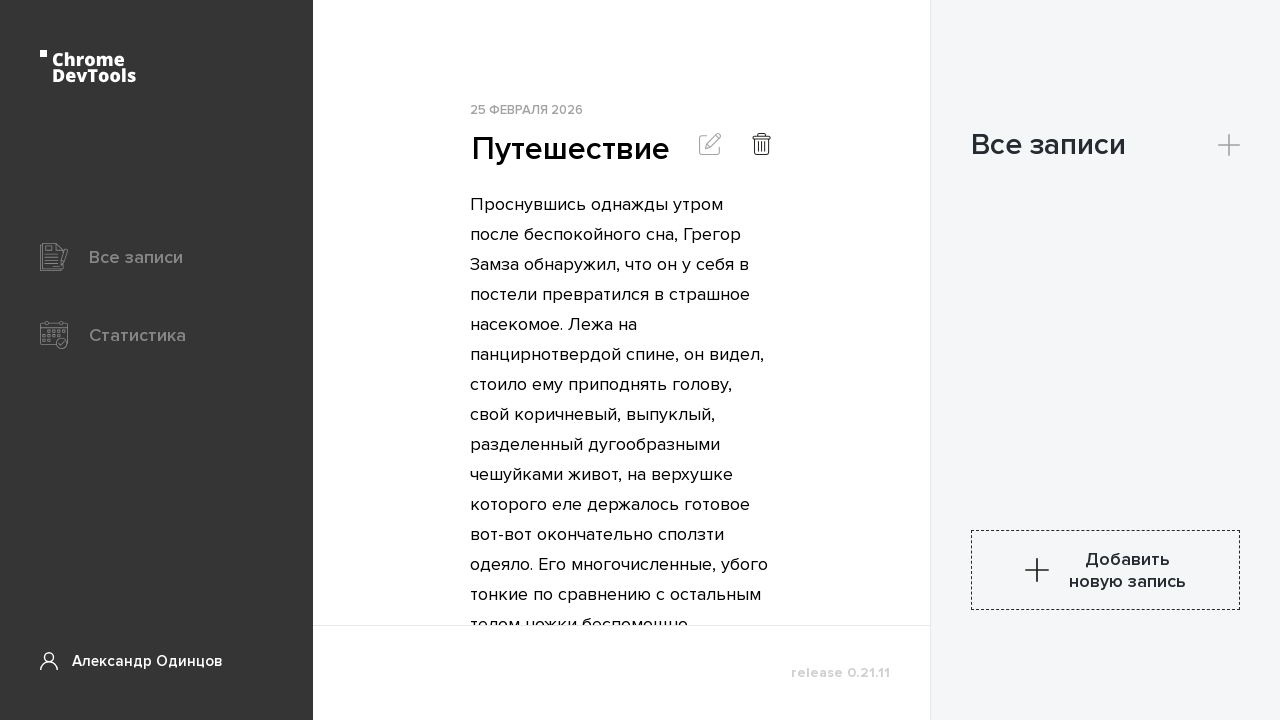

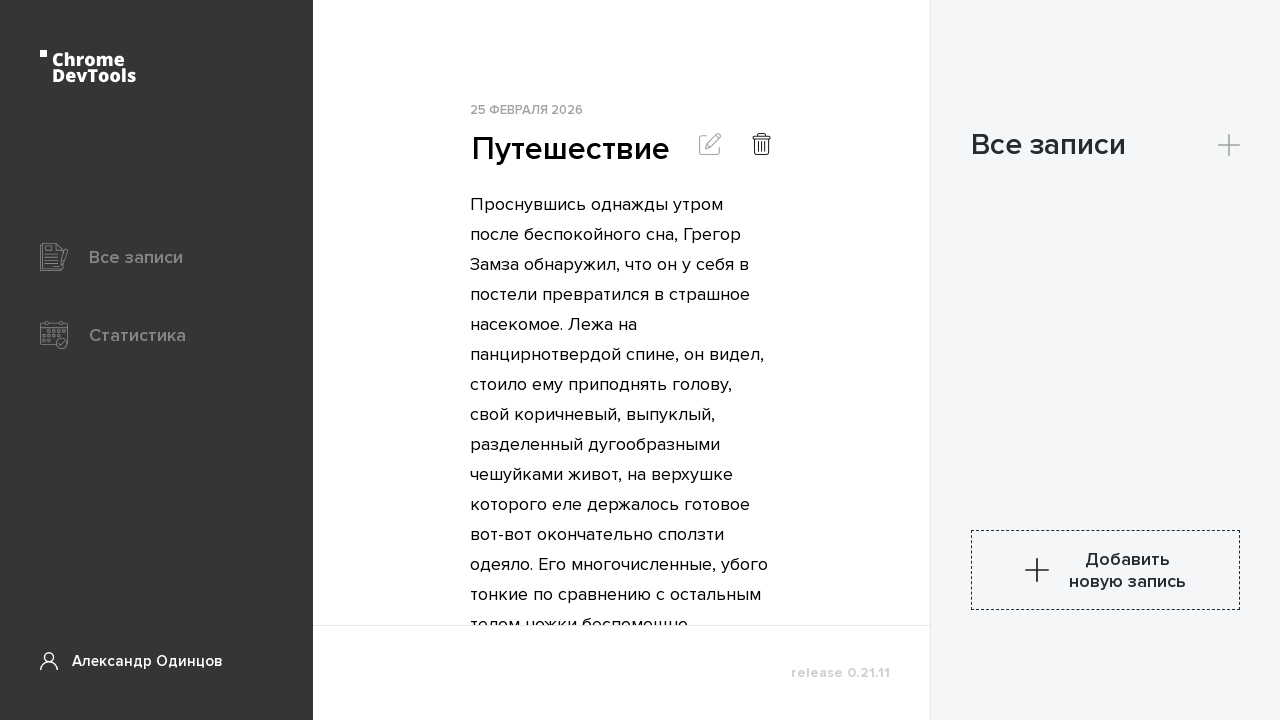